Tests dropdown selection functionality by selecting multiple options from both multi-select and single-select dropdowns using different selection methods

Starting URL: https://omayo.blogspot.com/2013/05/page-one.html

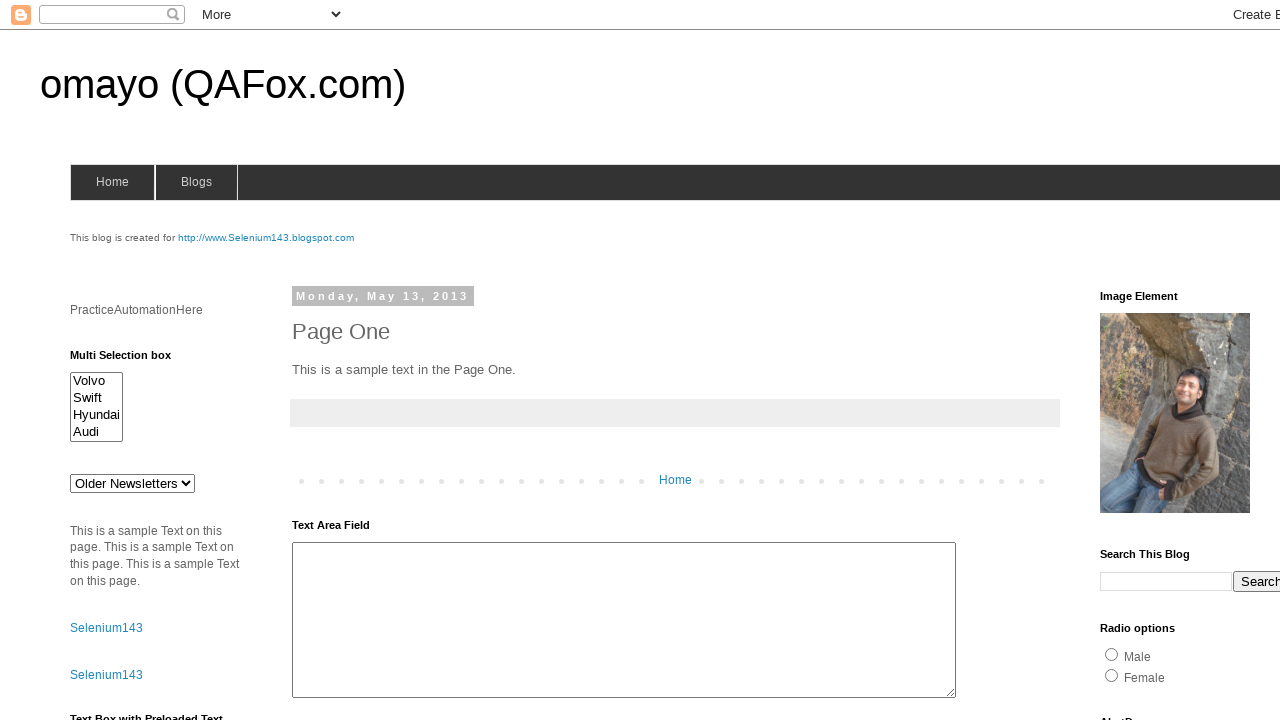

Selected option at index 1 from multi-select dropdown on #multiselect1
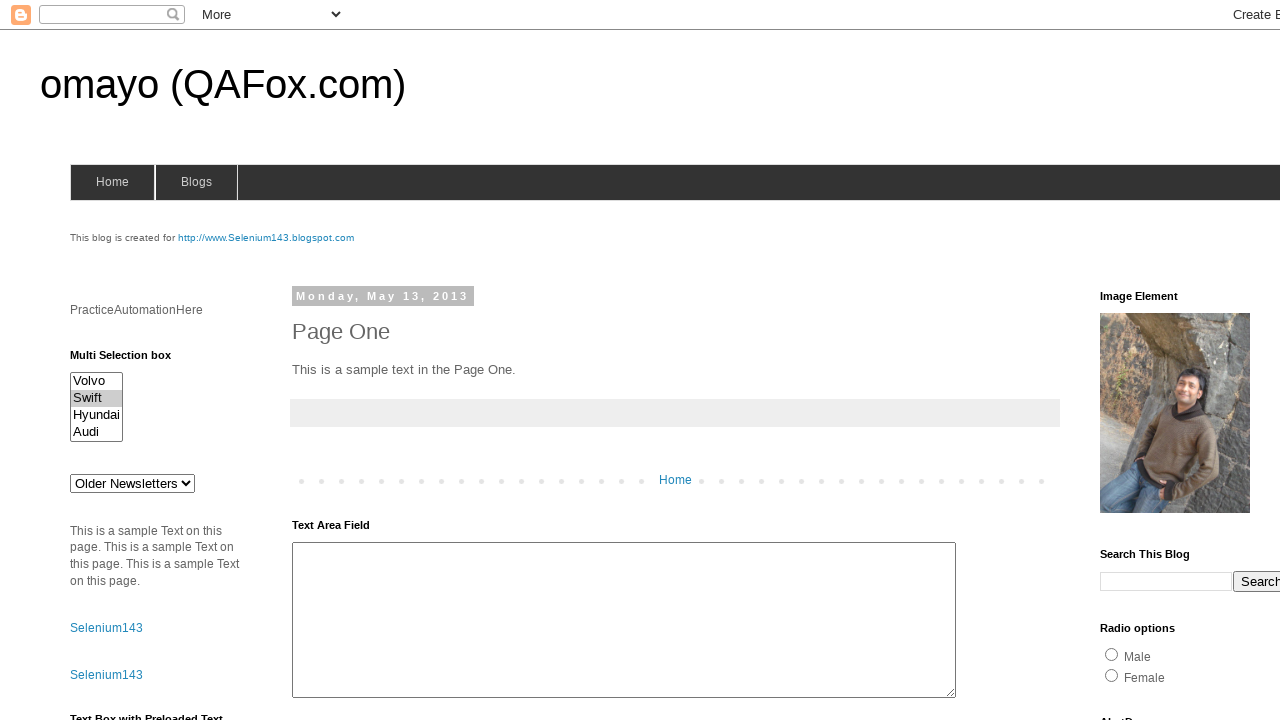

Selected 'Audi' option by visible text from multi-select dropdown on #multiselect1
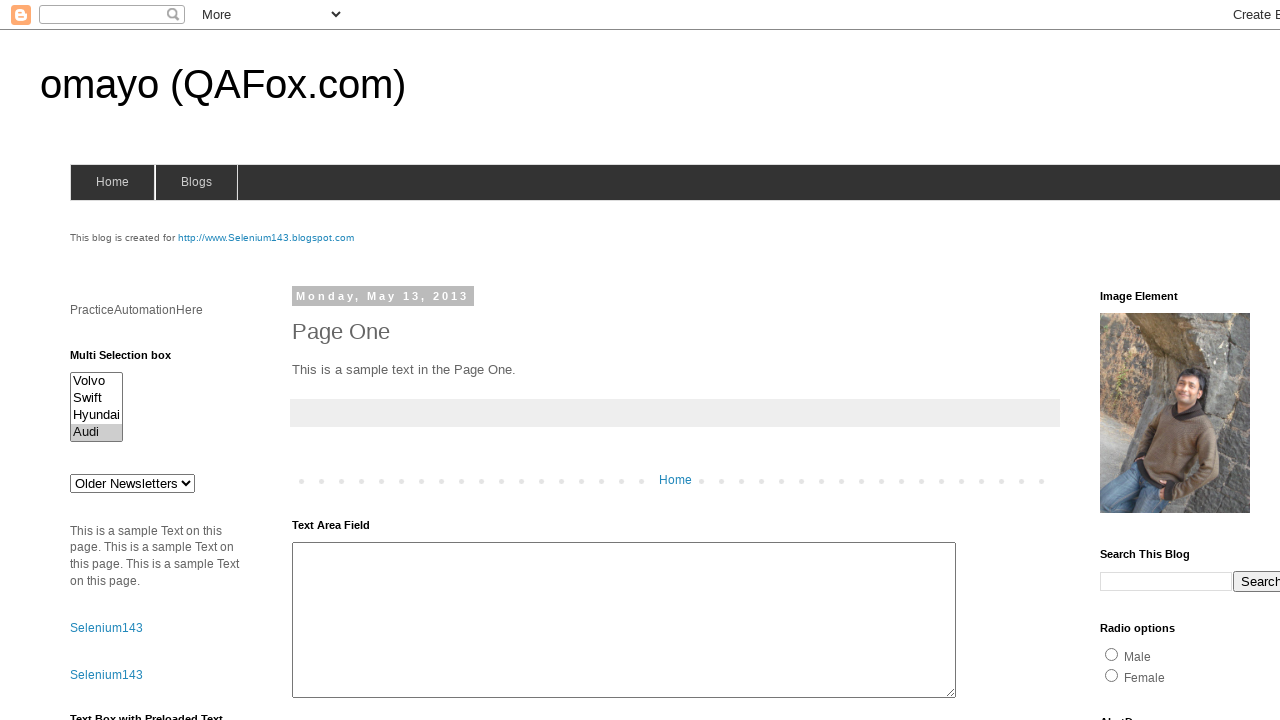

Selected option with value 'Hyundaix' from multi-select dropdown on #multiselect1
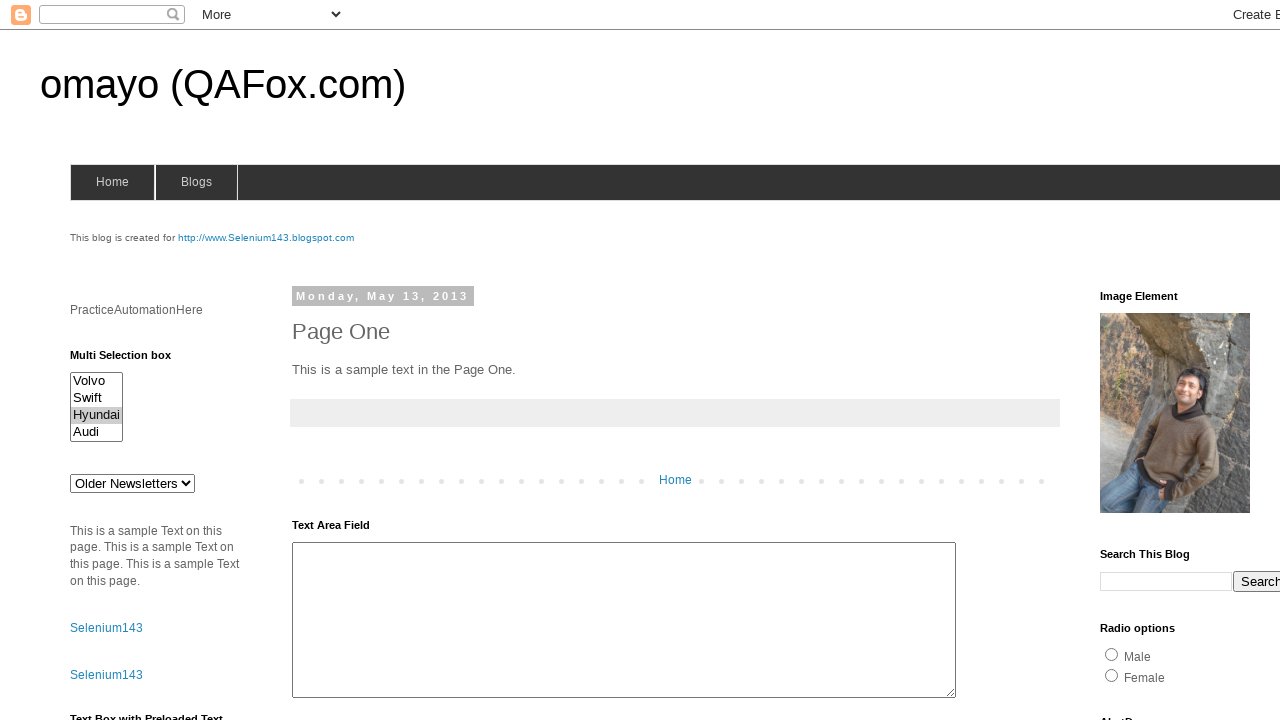

Selected first option (index 0) from single-select dropdown on #drop1
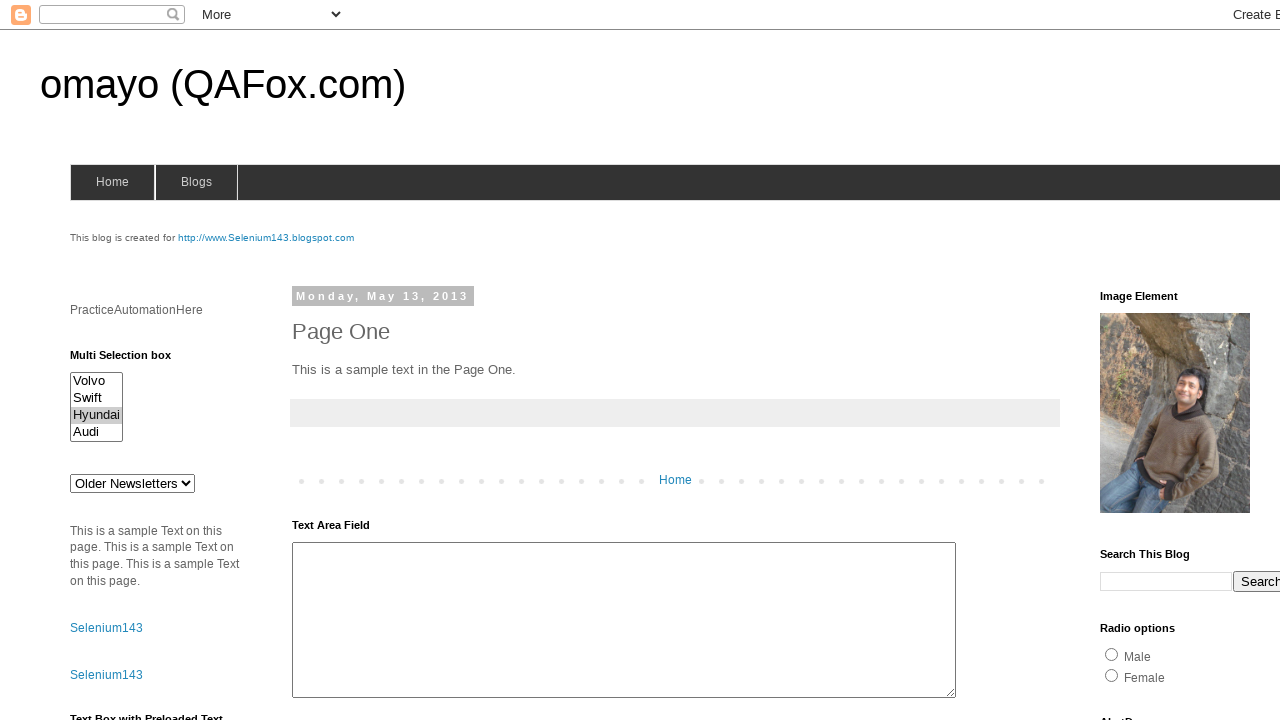

Waited 2000ms for UI to update
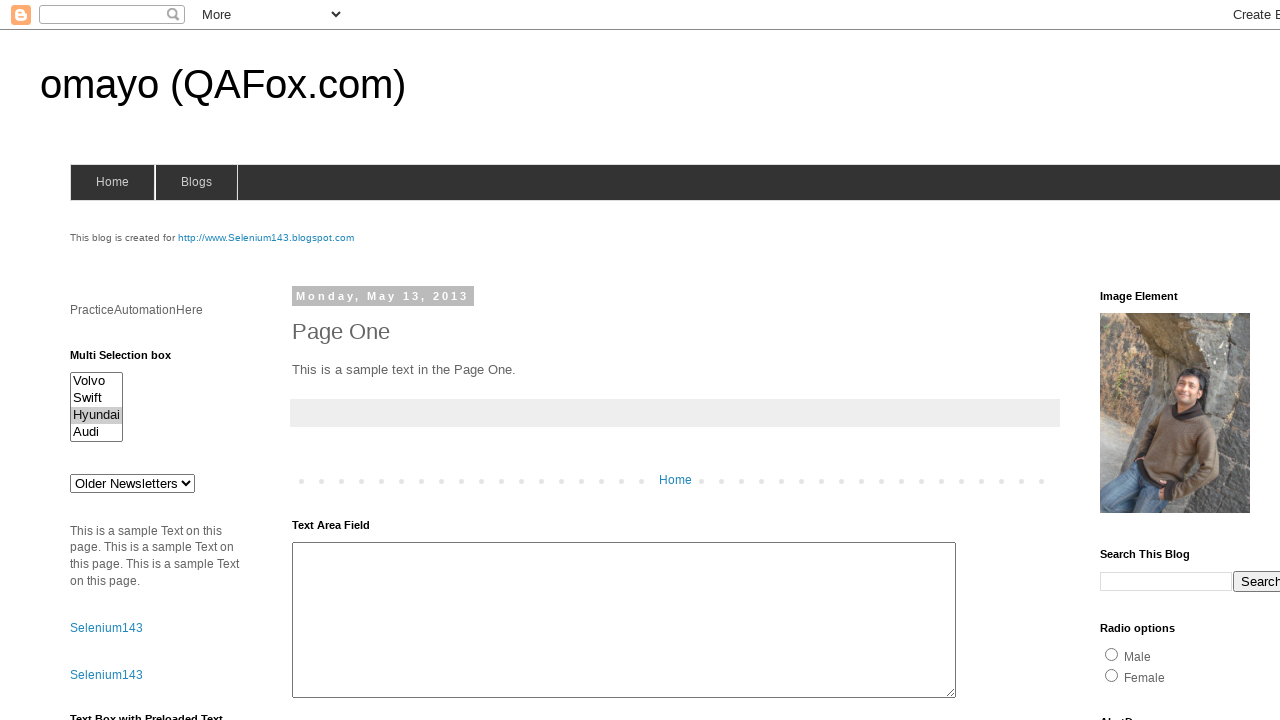

Selected 'doc 4' option by visible text from single-select dropdown on #drop1
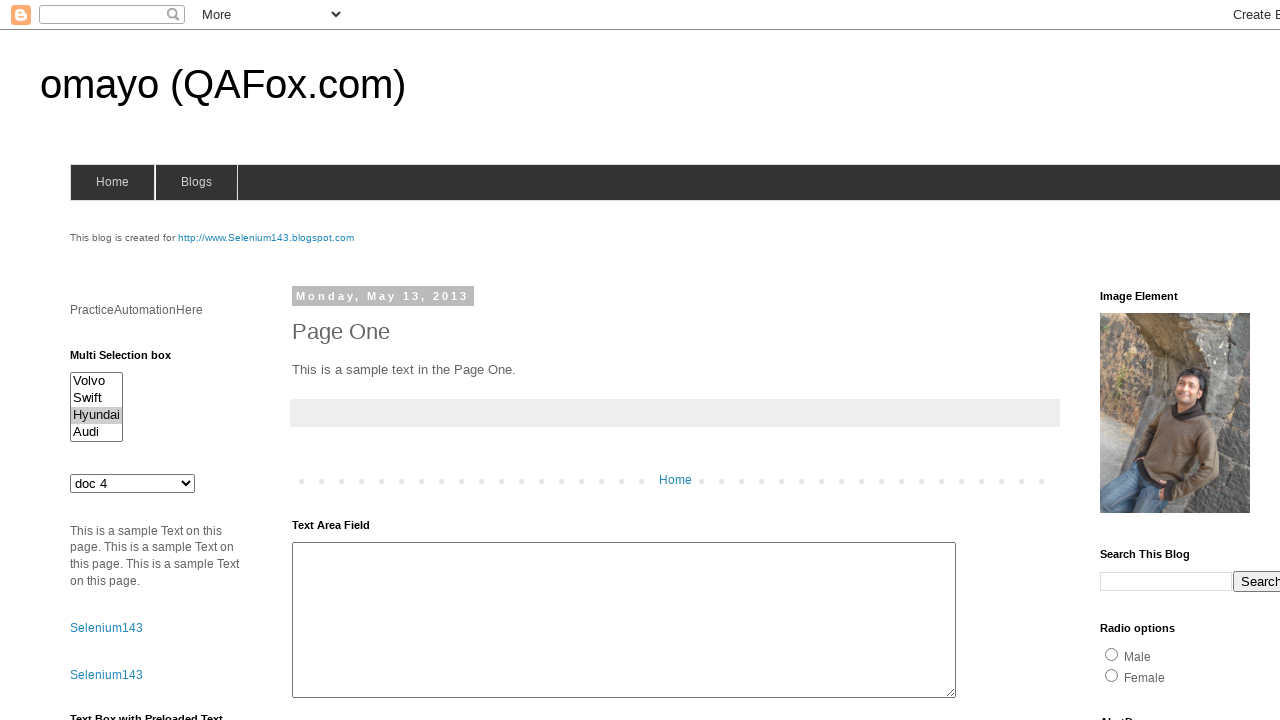

Waited 2000ms for UI to update
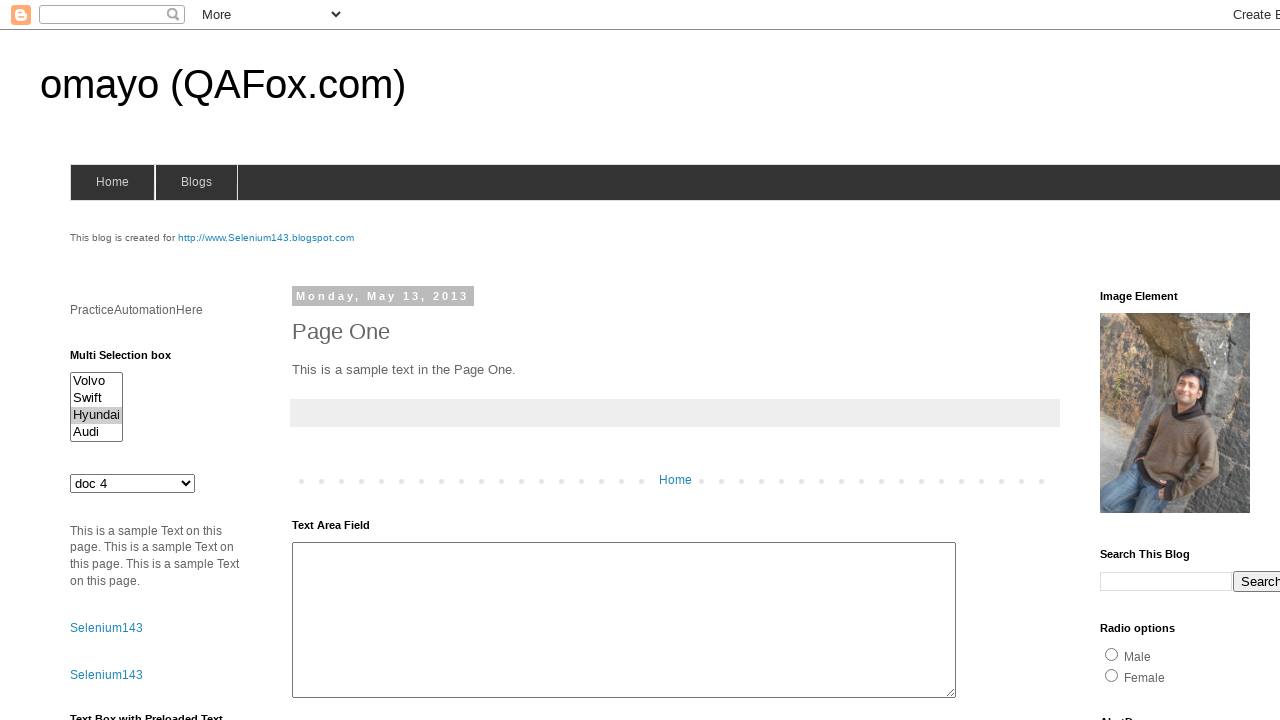

Selected option with value 'ghi' from single-select dropdown on #drop1
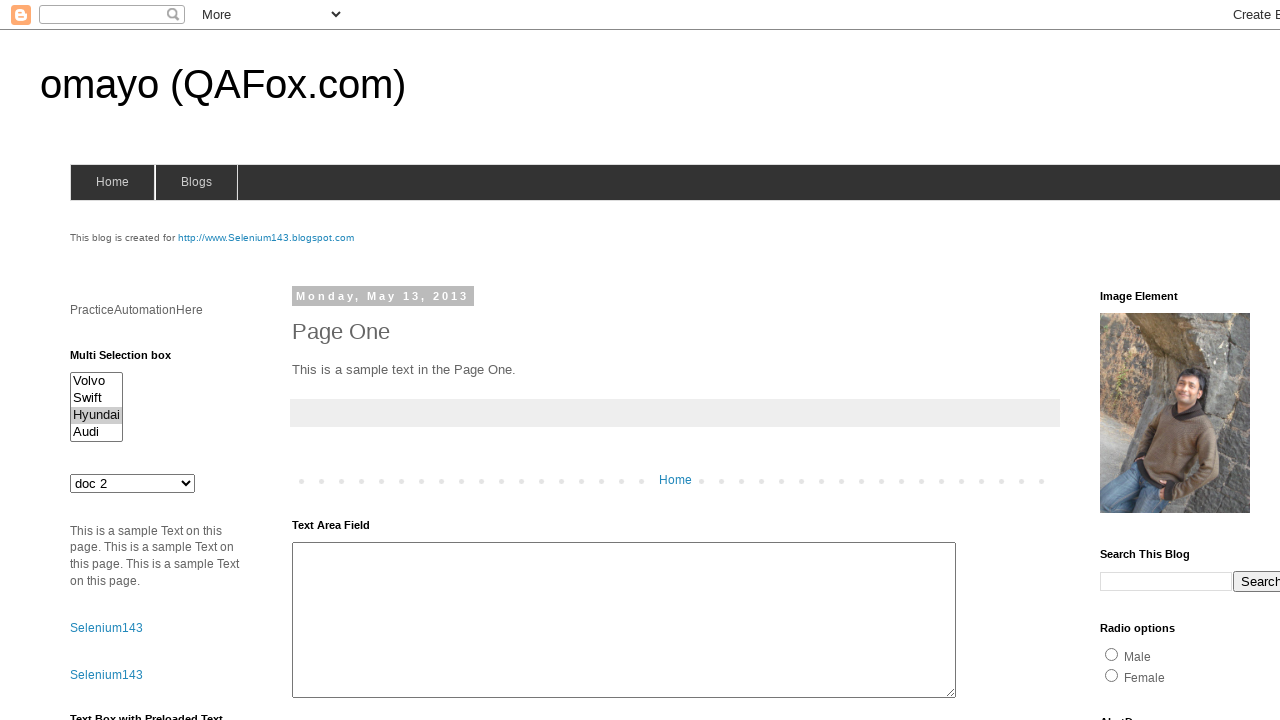

Waited 2000ms for final UI update
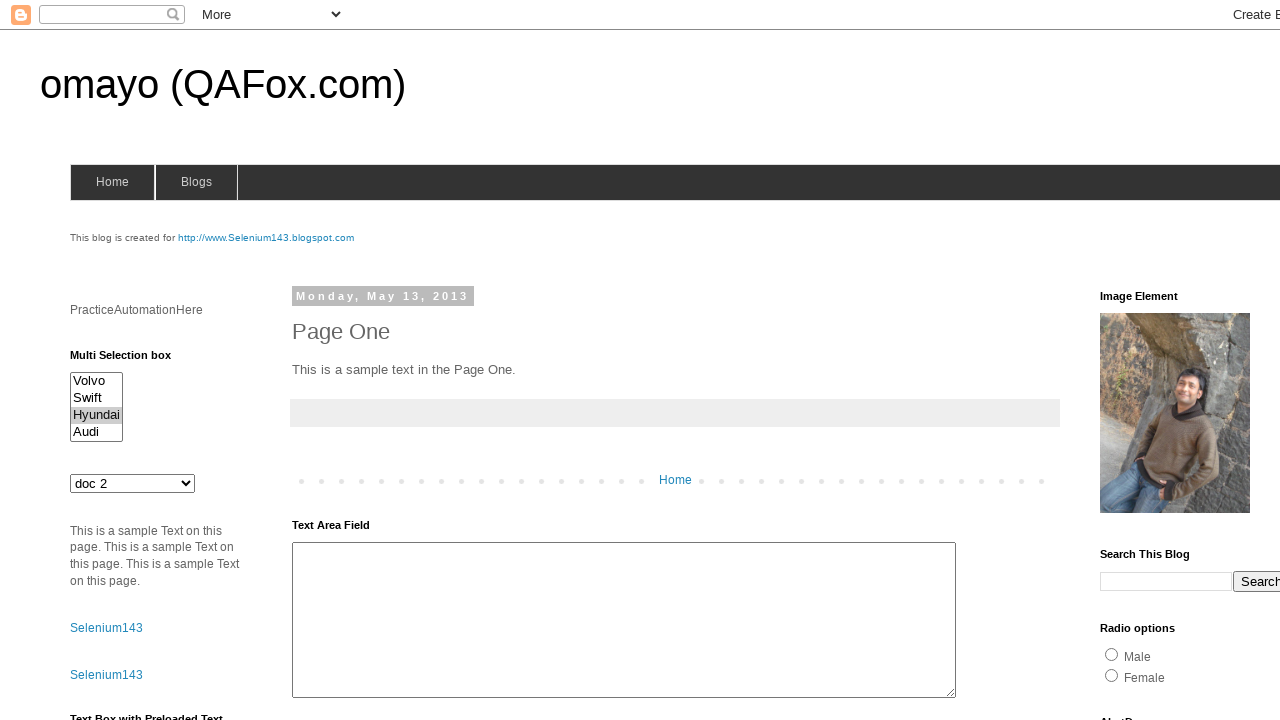

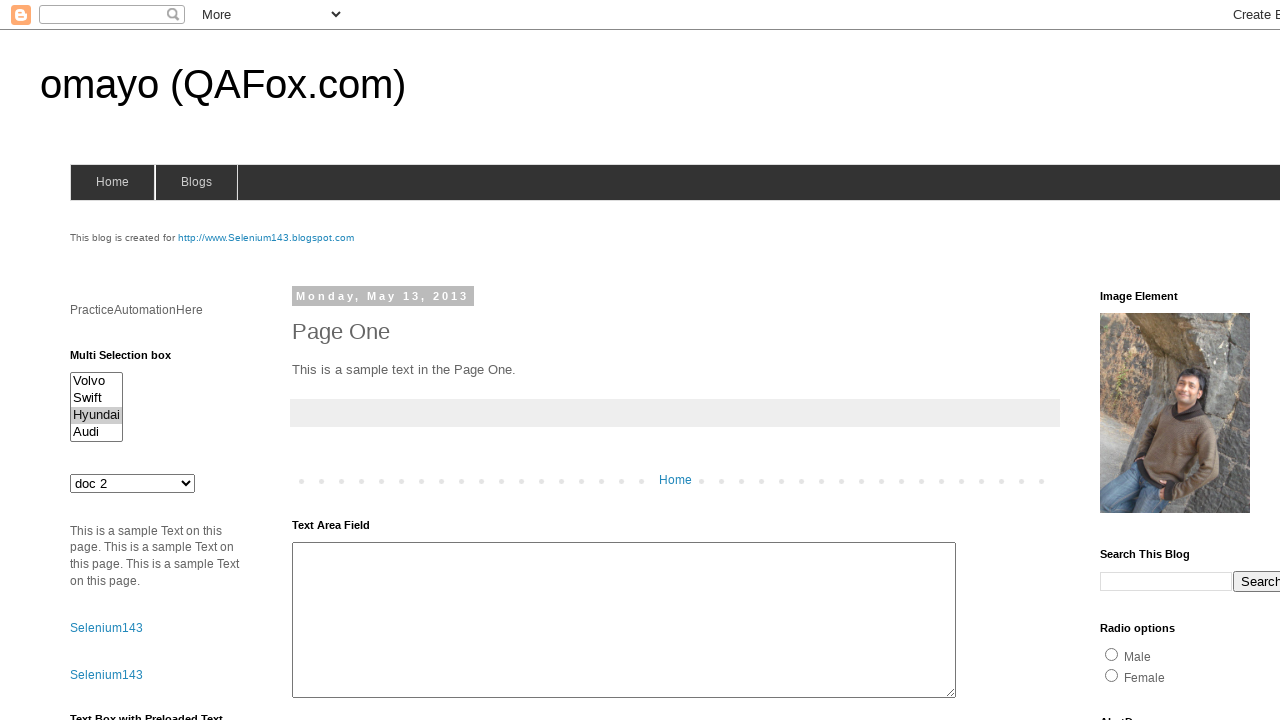